Tests alert handling functionality by triggering a prompt alert, entering text, and dismissing it

Starting URL: https://testautomationpractice.blogspot.com/

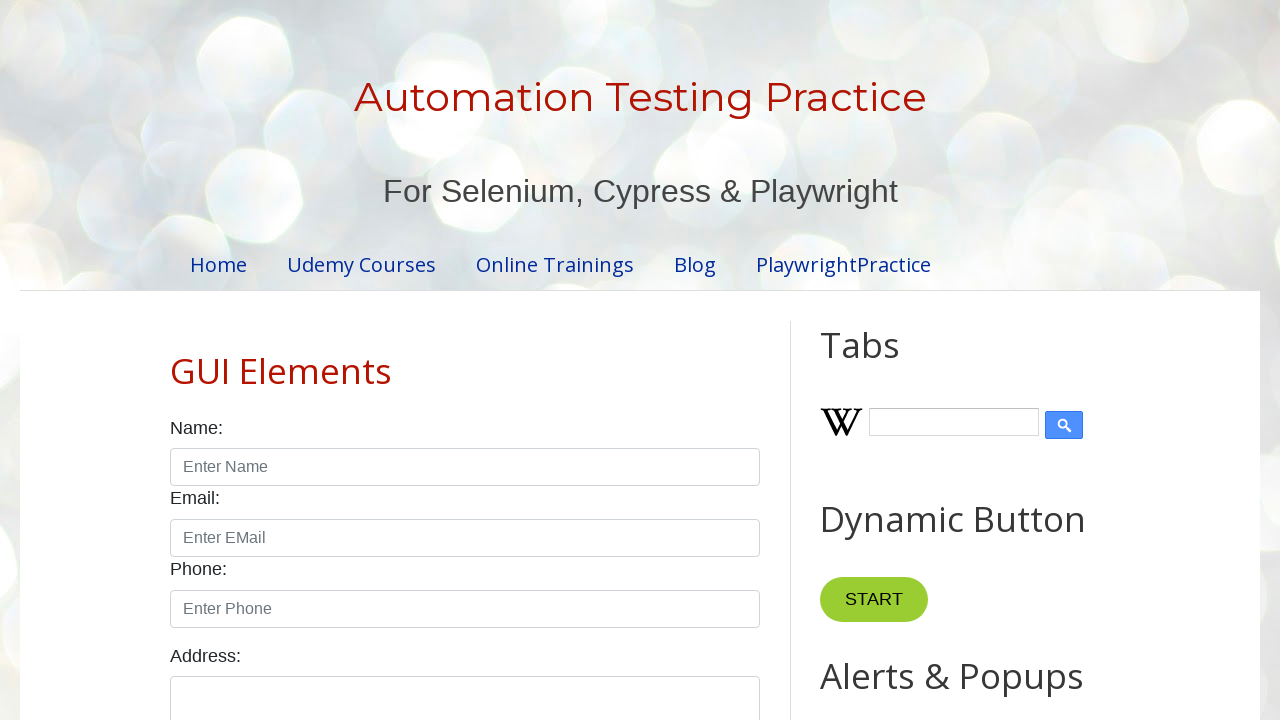

Clicked the prompt button to trigger alert at (890, 360) on #promptBtn
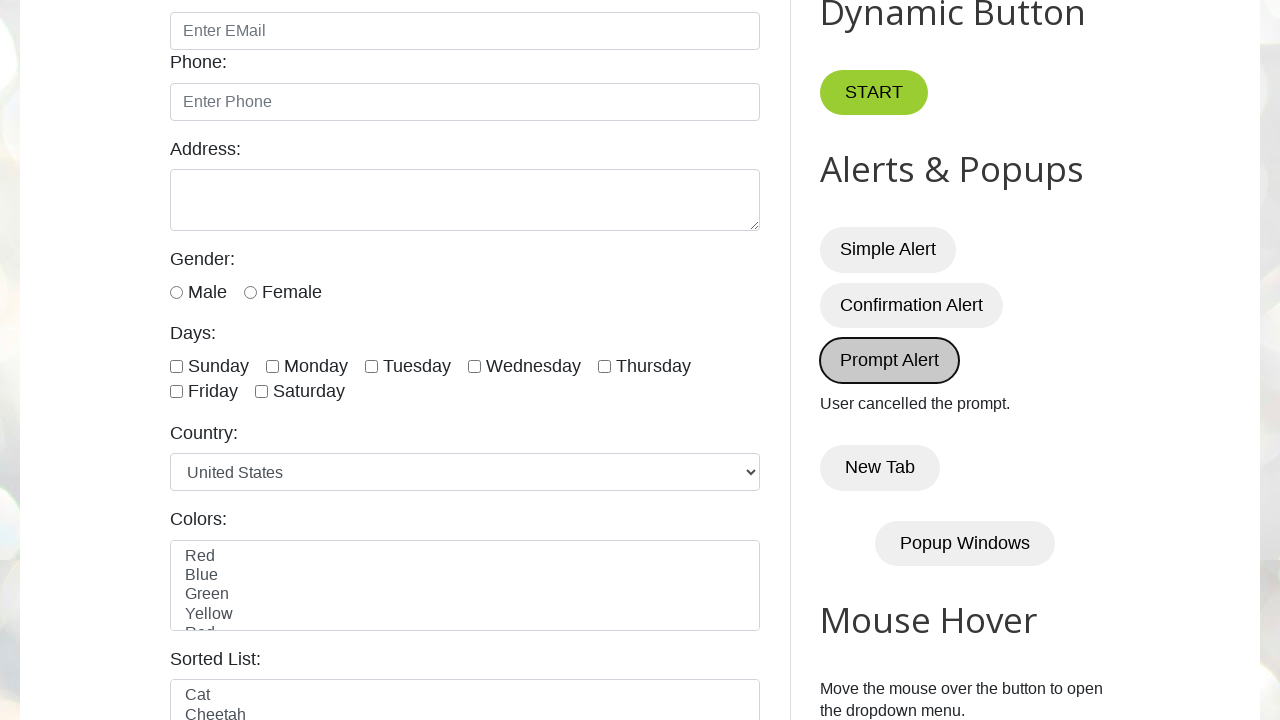

Set up dialog handler to dismiss the alert
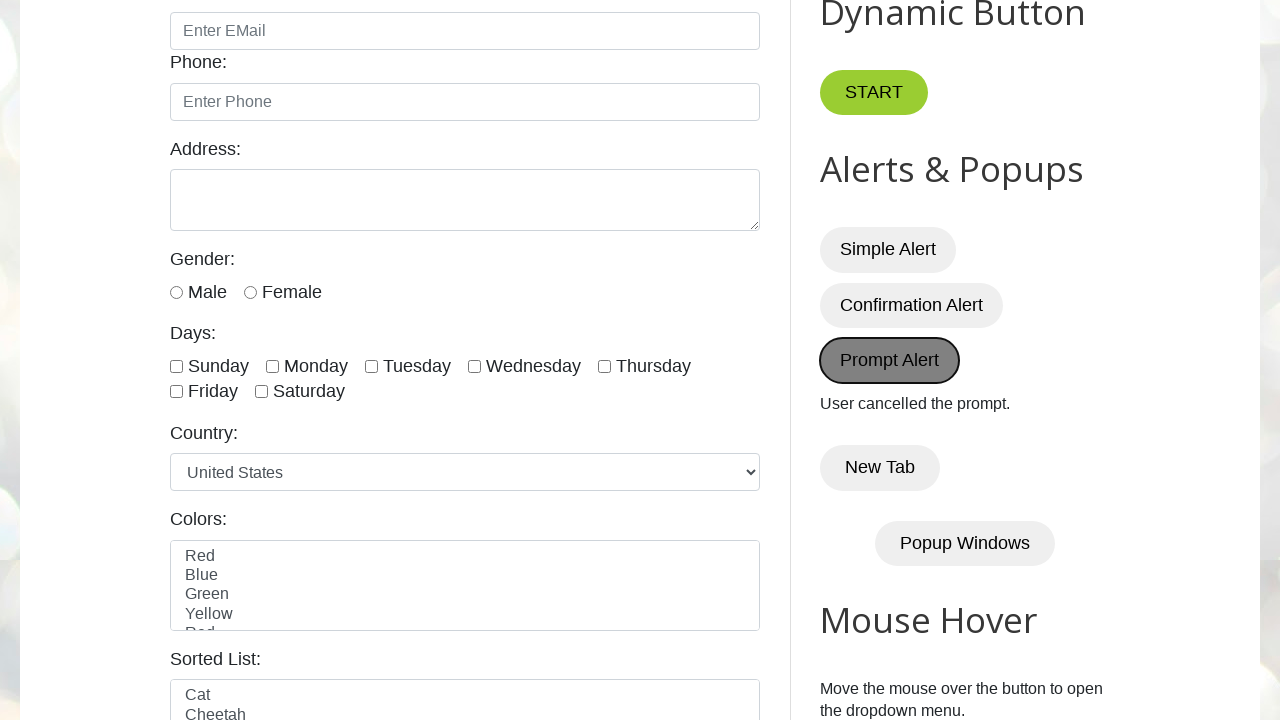

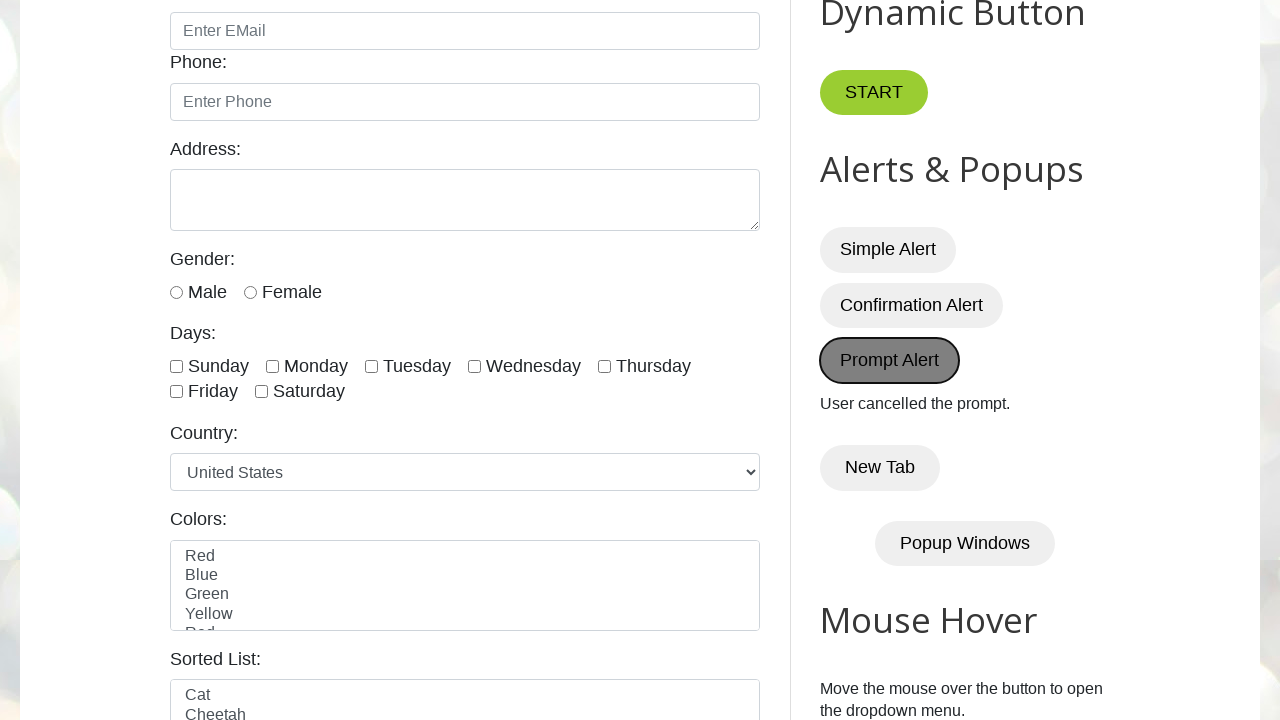